Tests horizontal scrolling functionality by navigating to a dashboard page and scrolling right using JavaScript execution.

Starting URL: https://dashboards.handmadeinteractive.com/jasonlove/

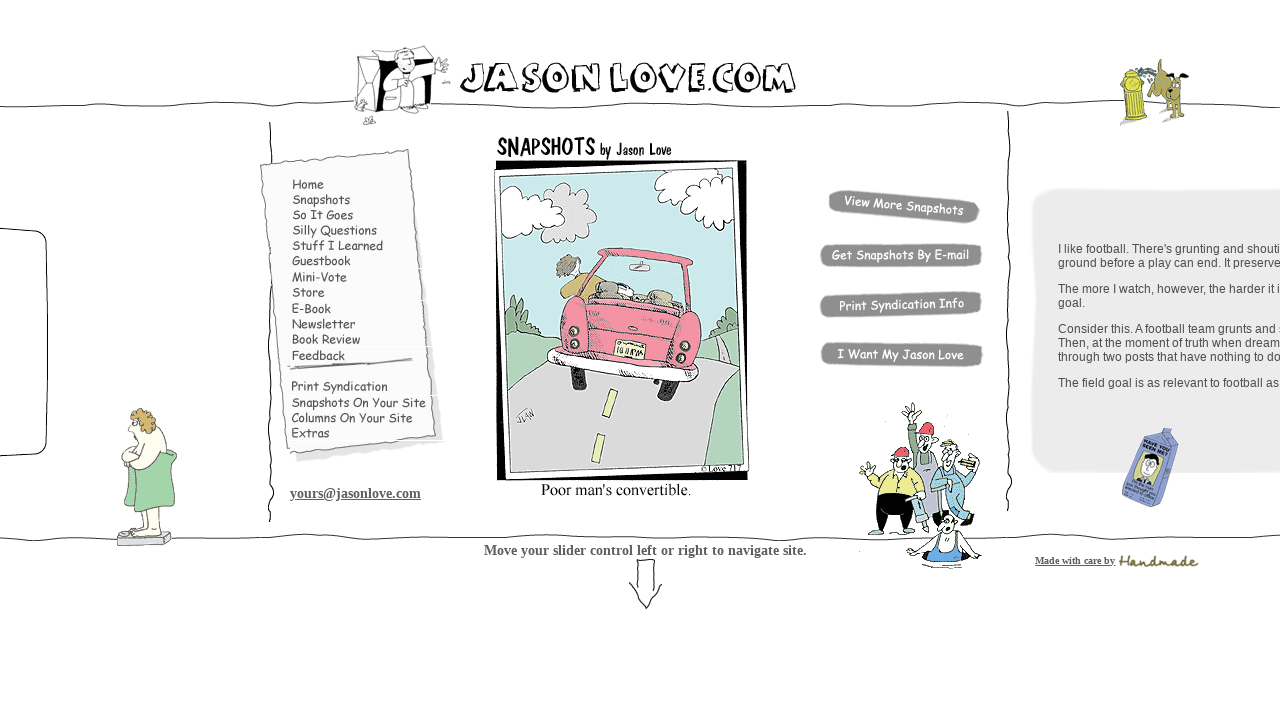

Waited for dashboard page to load (domcontentloaded state)
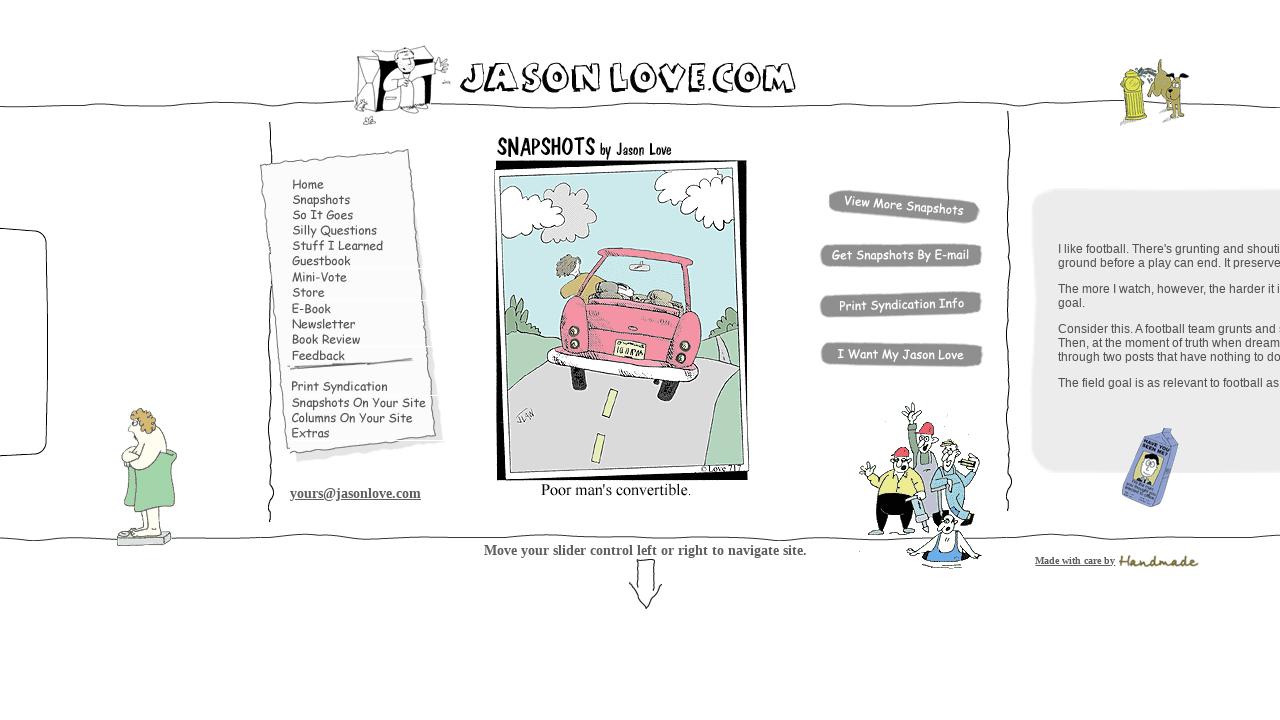

Scrolled right horizontally by 5000 pixels using JavaScript
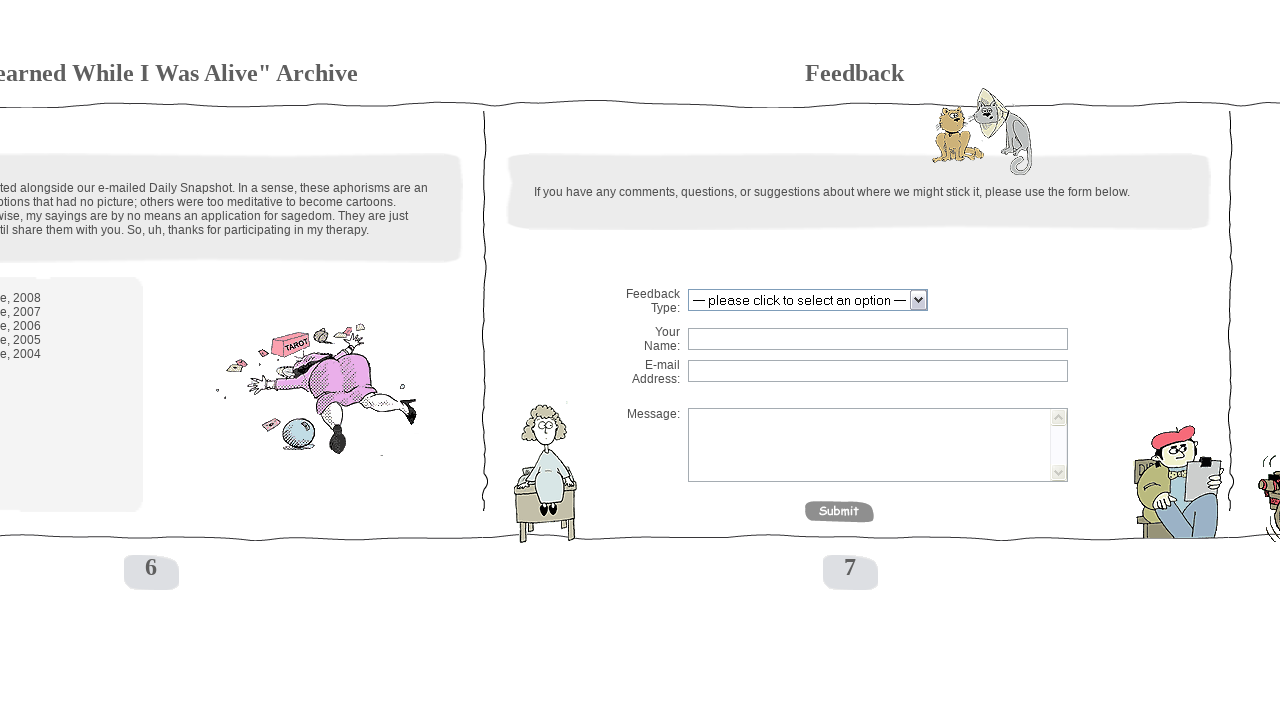

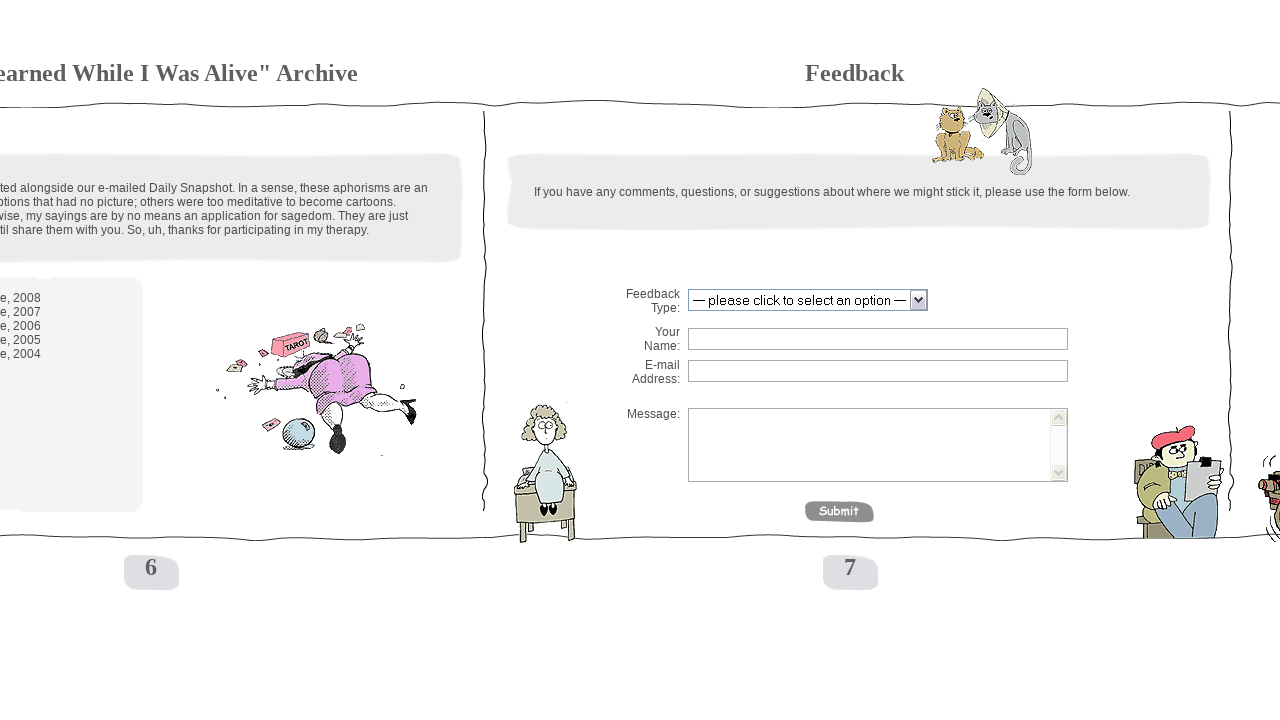